Tests a checkbox form by filling name and comment fields, selecting room type and meal options, then submitting the form

Starting URL: https://rori4.github.io/selenium-practice/#/pages/practice/checkbox-form

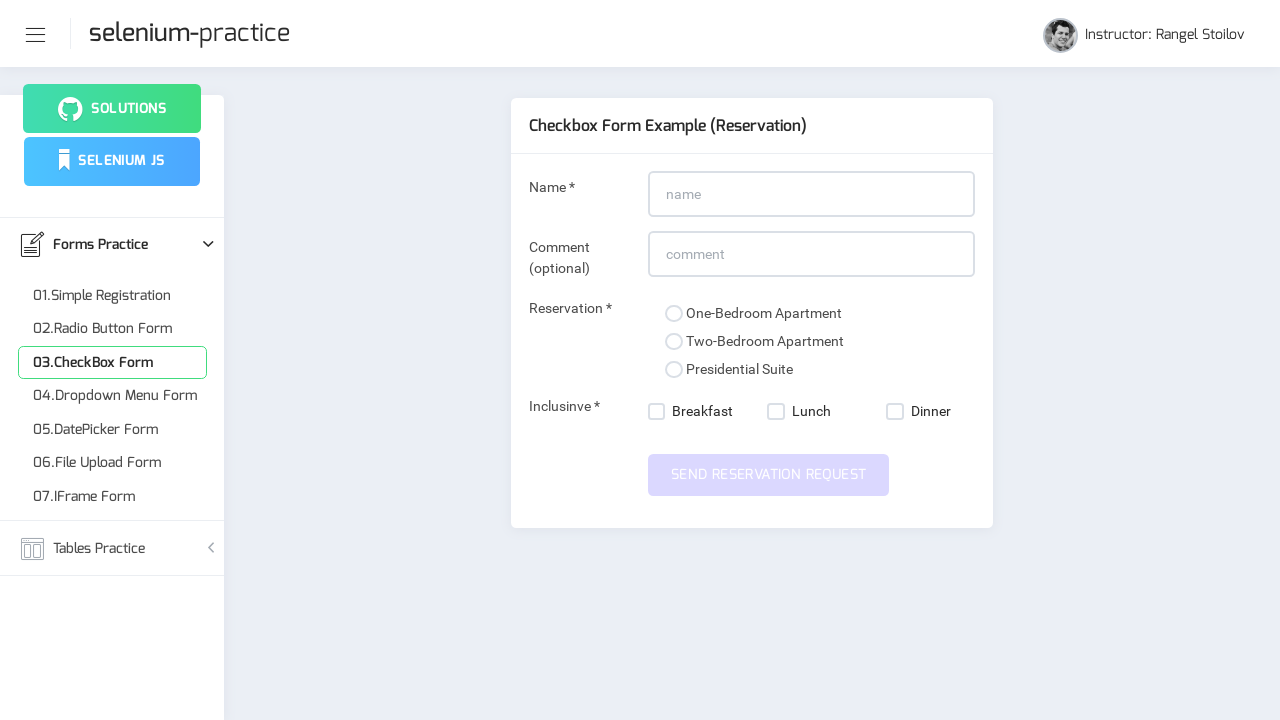

Filled name field with 'My Name' on input#name
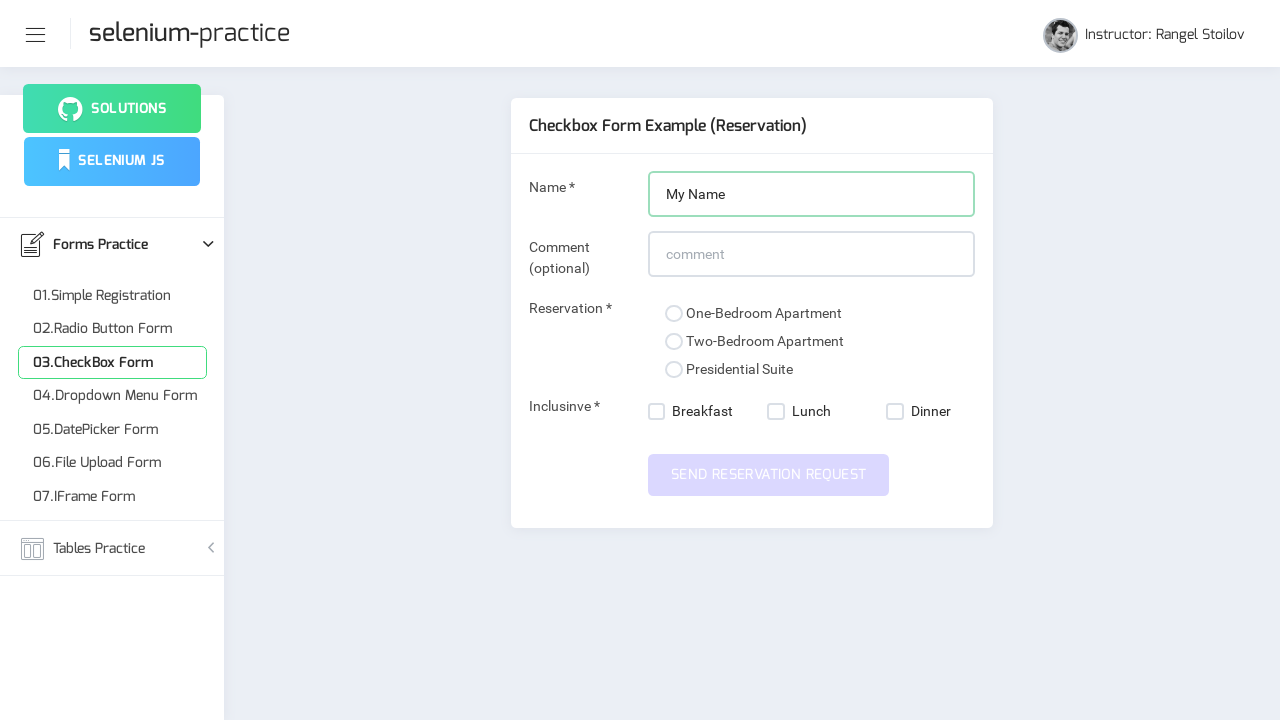

Filled comment field with 'Sup' on input#comment
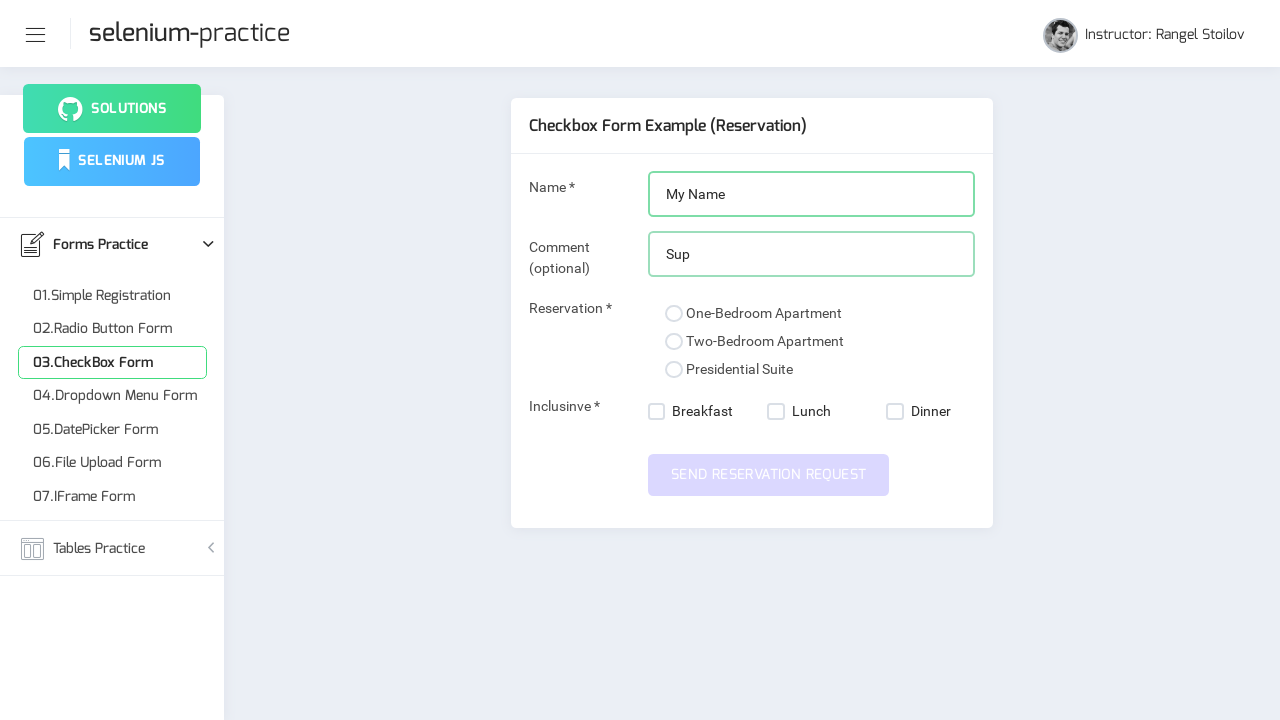

Selected presidential suite room type at (674, 370) on xpath=//input[@value='presidential-suite']/following::span
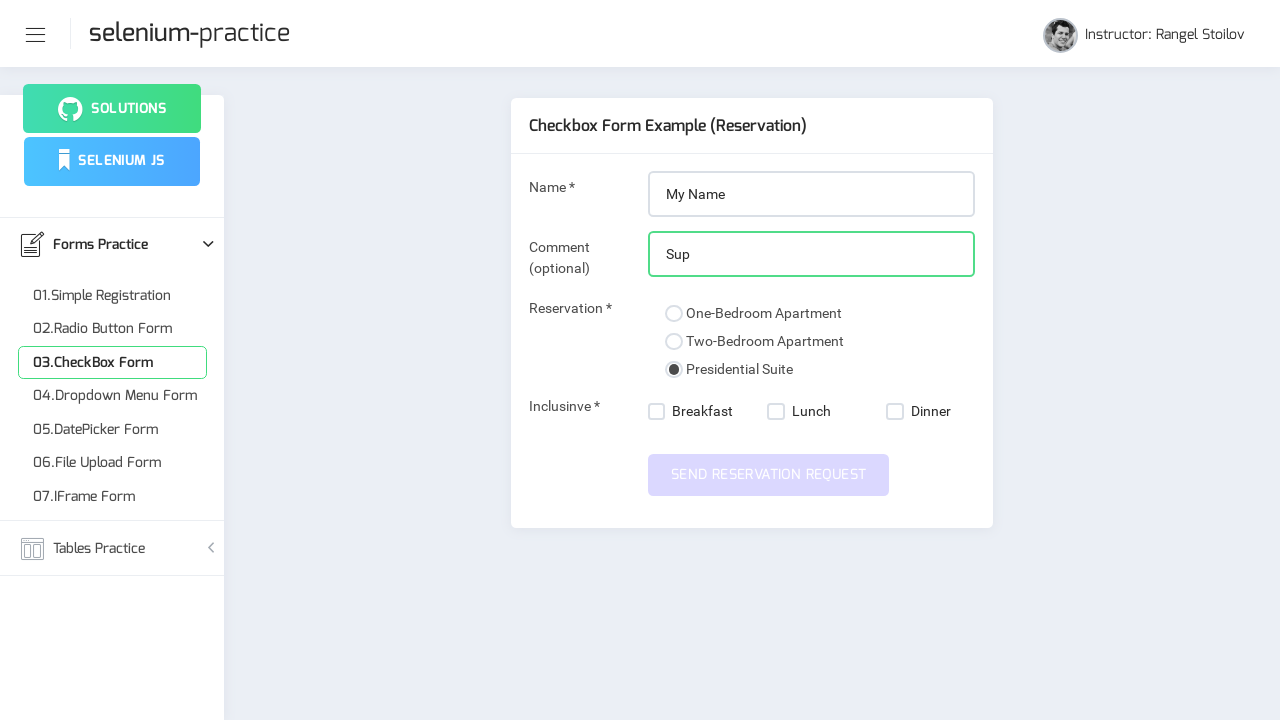

Selected breakfast meal option at (657, 412) on xpath=//nb-checkbox[@value='breakfast']/label/span
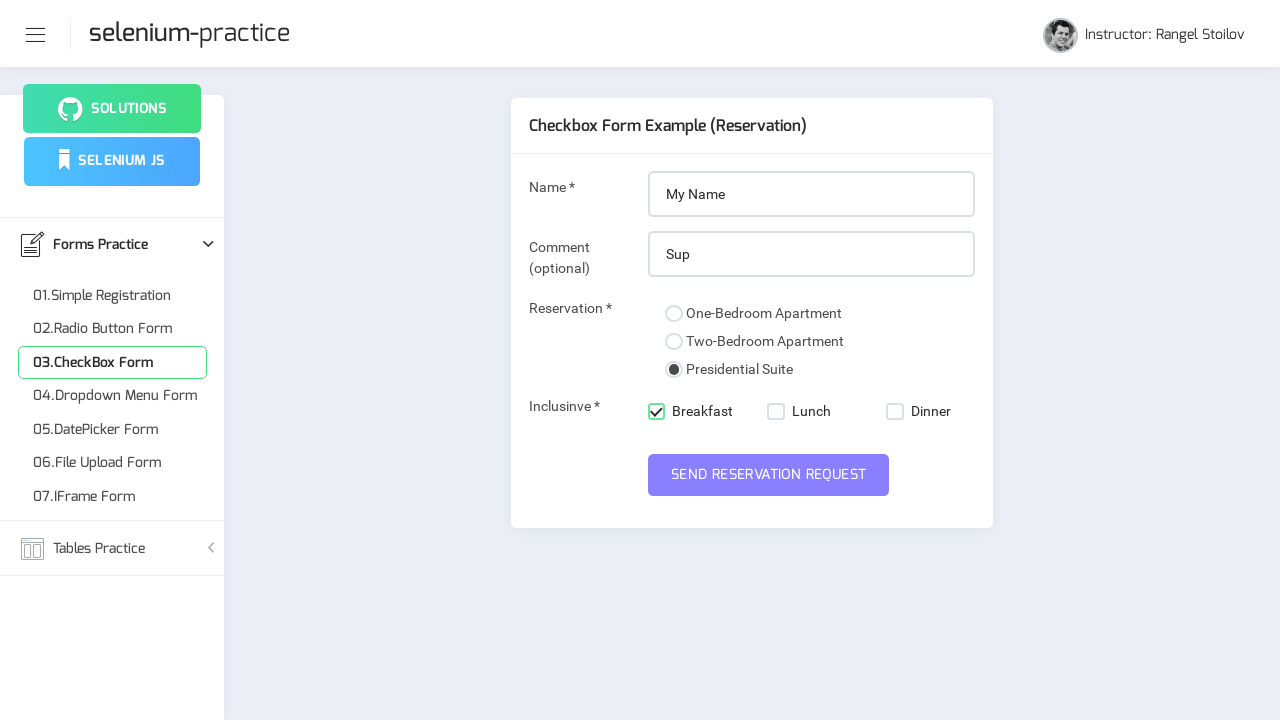

Selected lunch meal option at (776, 412) on xpath=//nb-checkbox[@value='lunch']/label/span
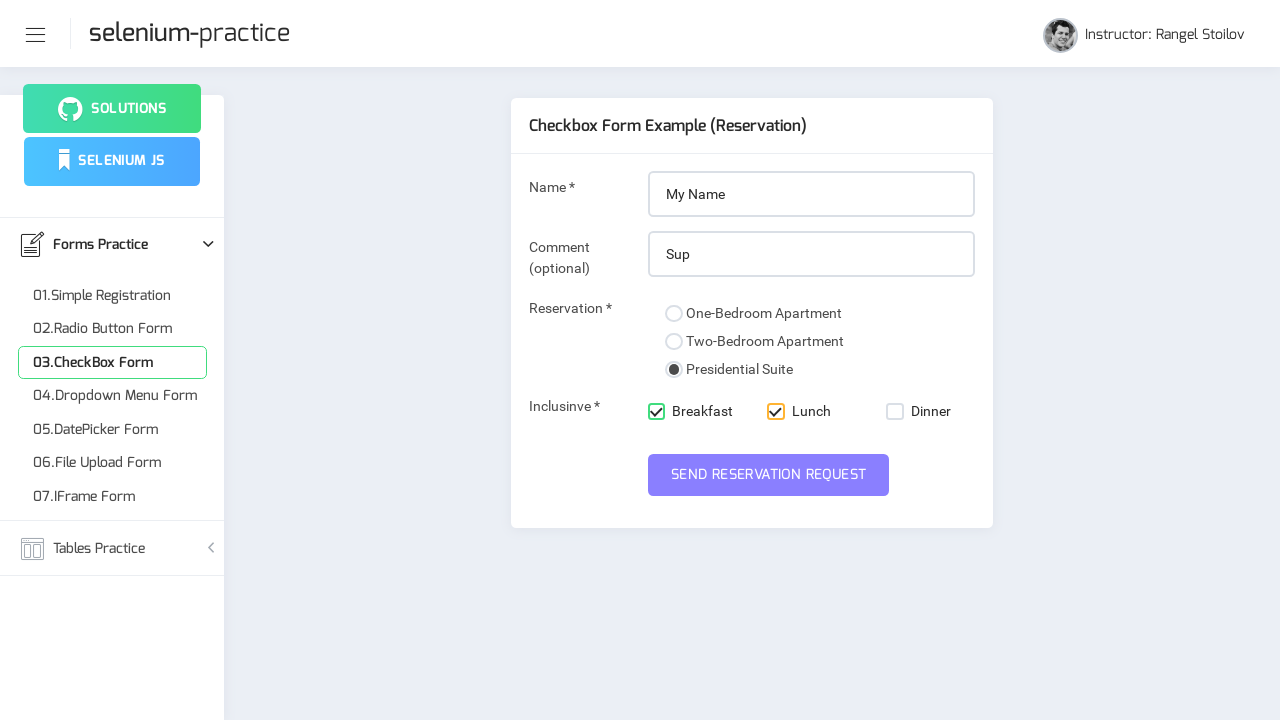

Submitted the checkbox form at (769, 475) on button#submit
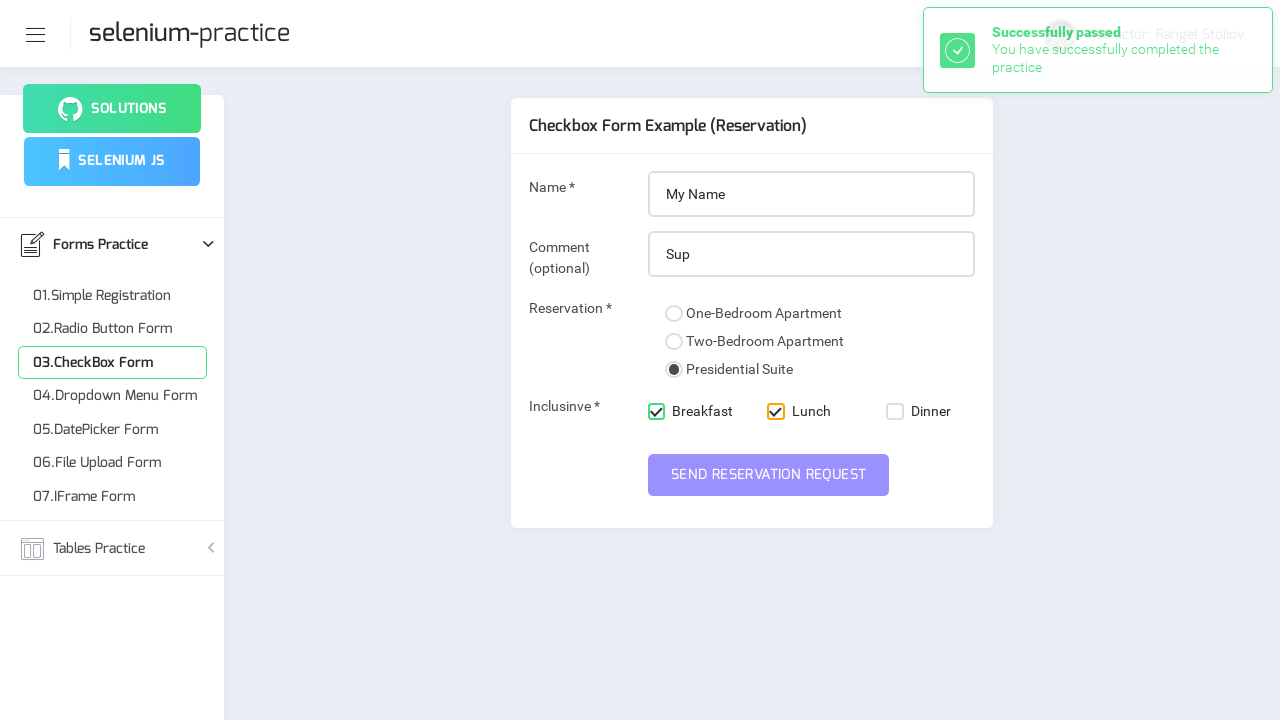

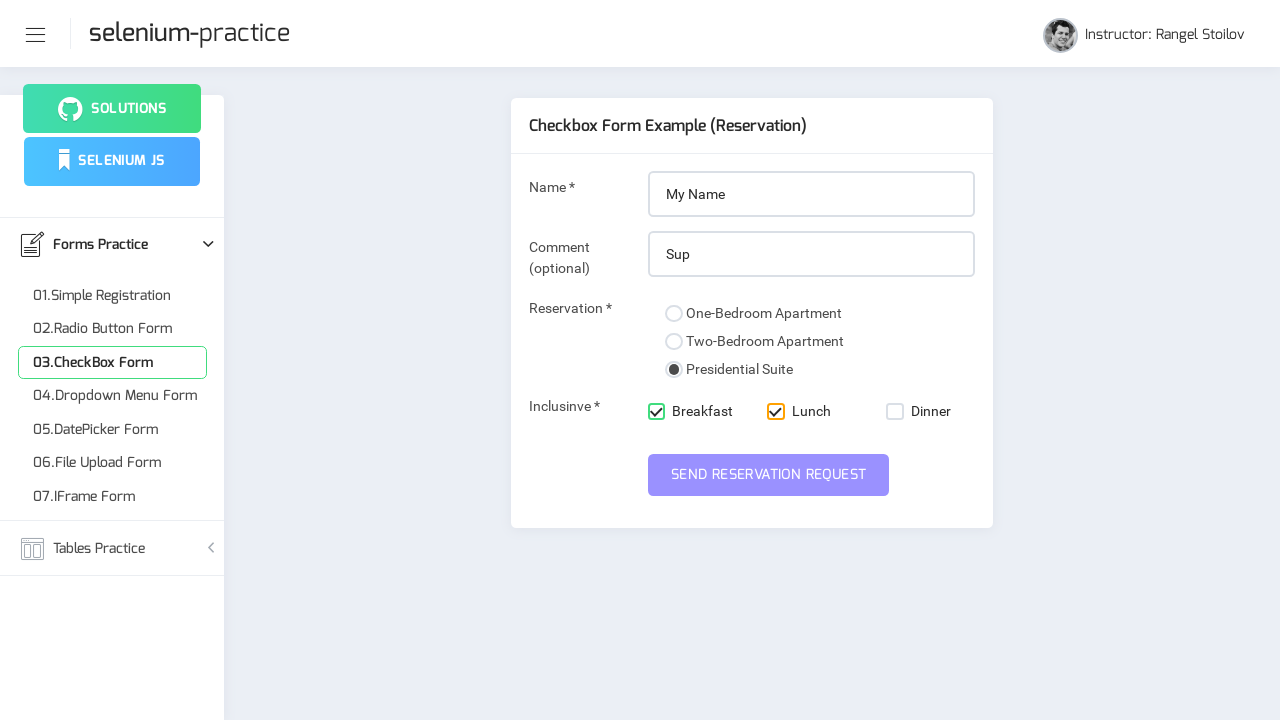